Tests web table interaction by locating table elements, counting rows and columns, and accessing specific row data on a practice page

Starting URL: https://qaclickacademy.com/practice.php

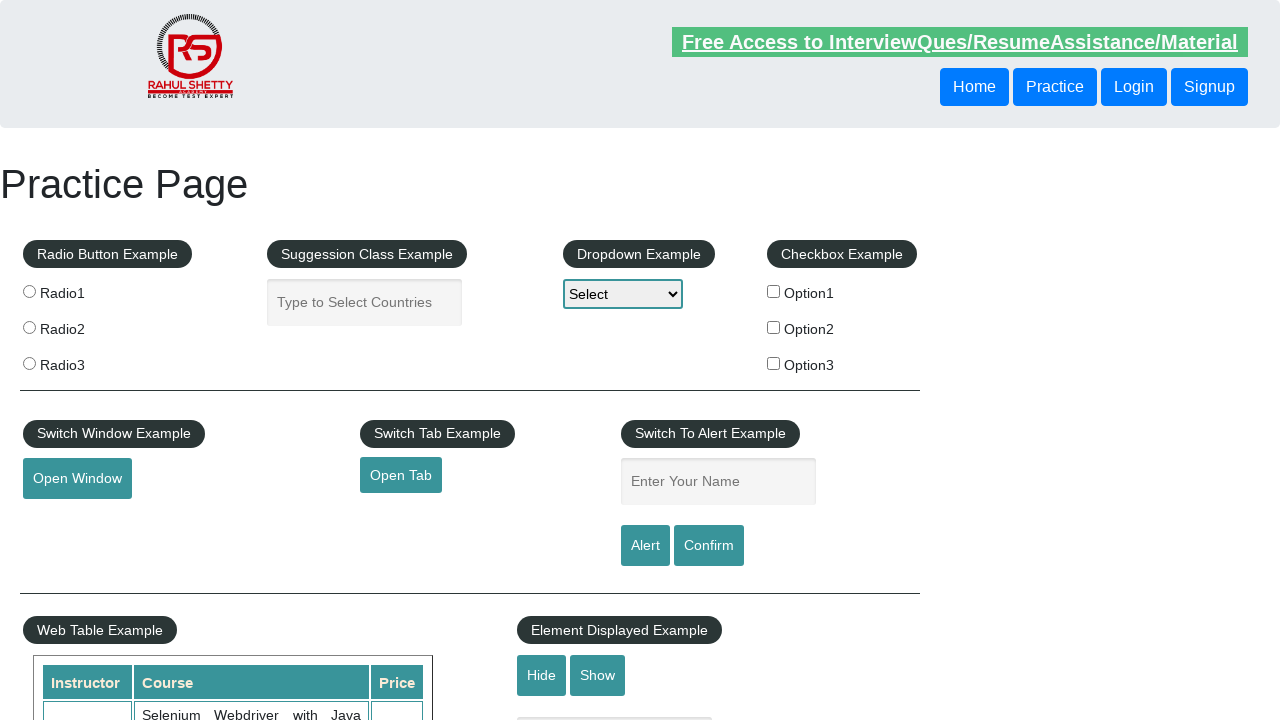

Waited for table.table-display to be present
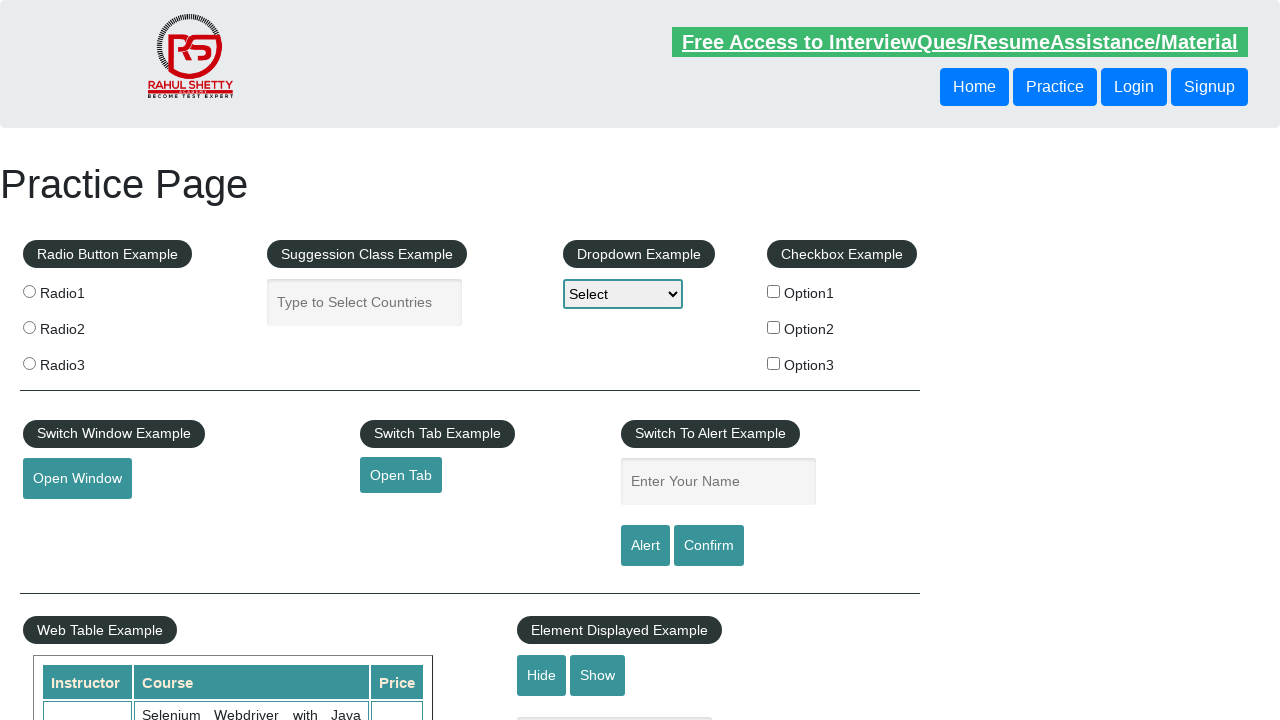

Counted table rows: 11 rows found
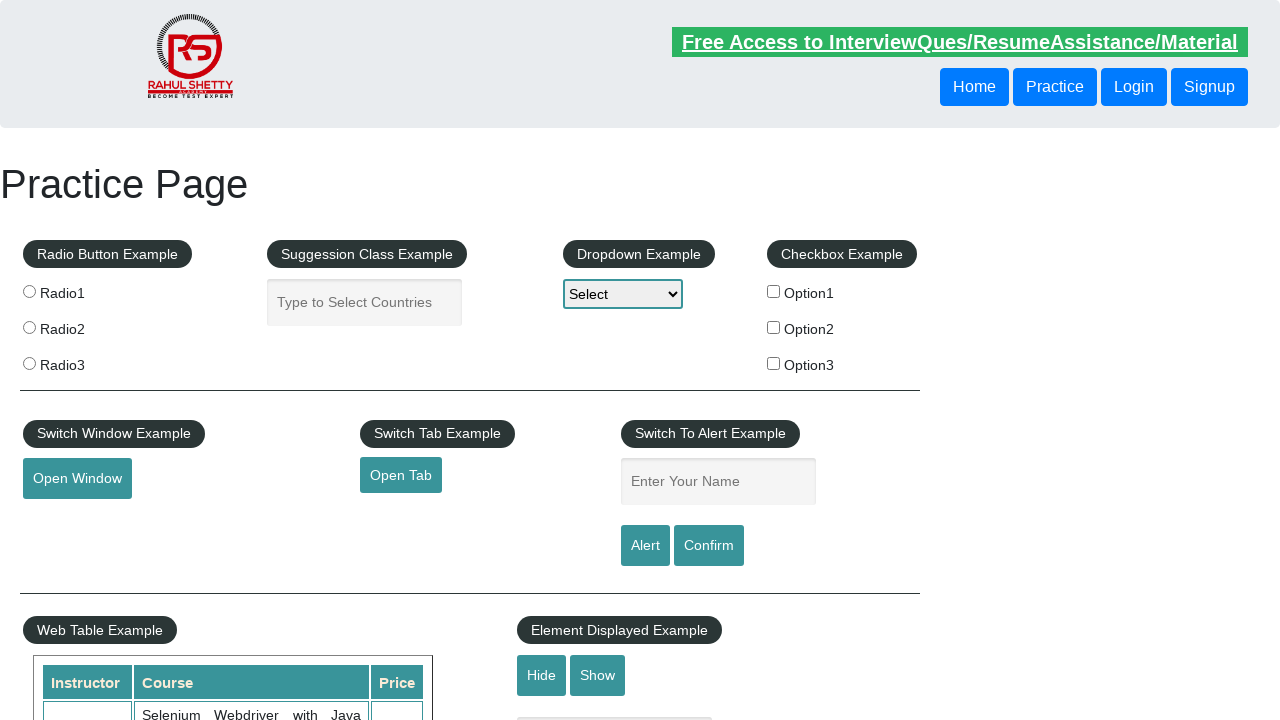

Counted table columns: 3 columns found
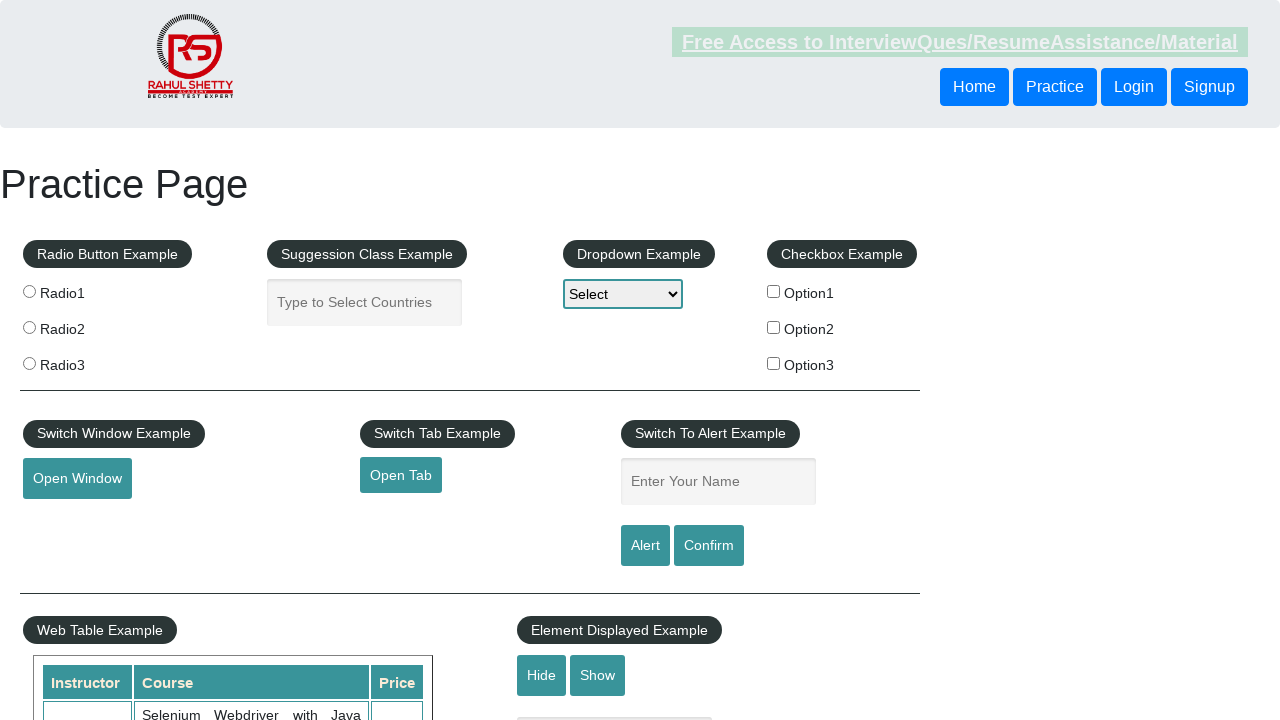

Retrieved text content from second row of table.table-display
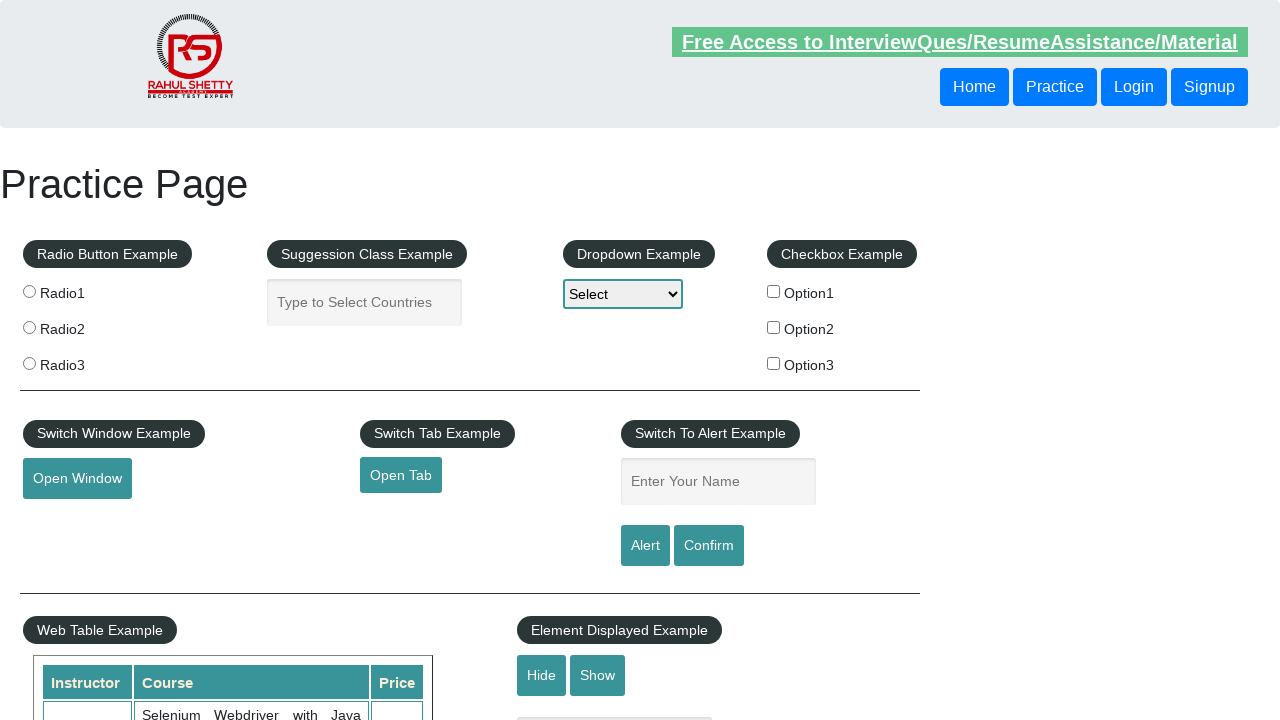

Located product table by ID
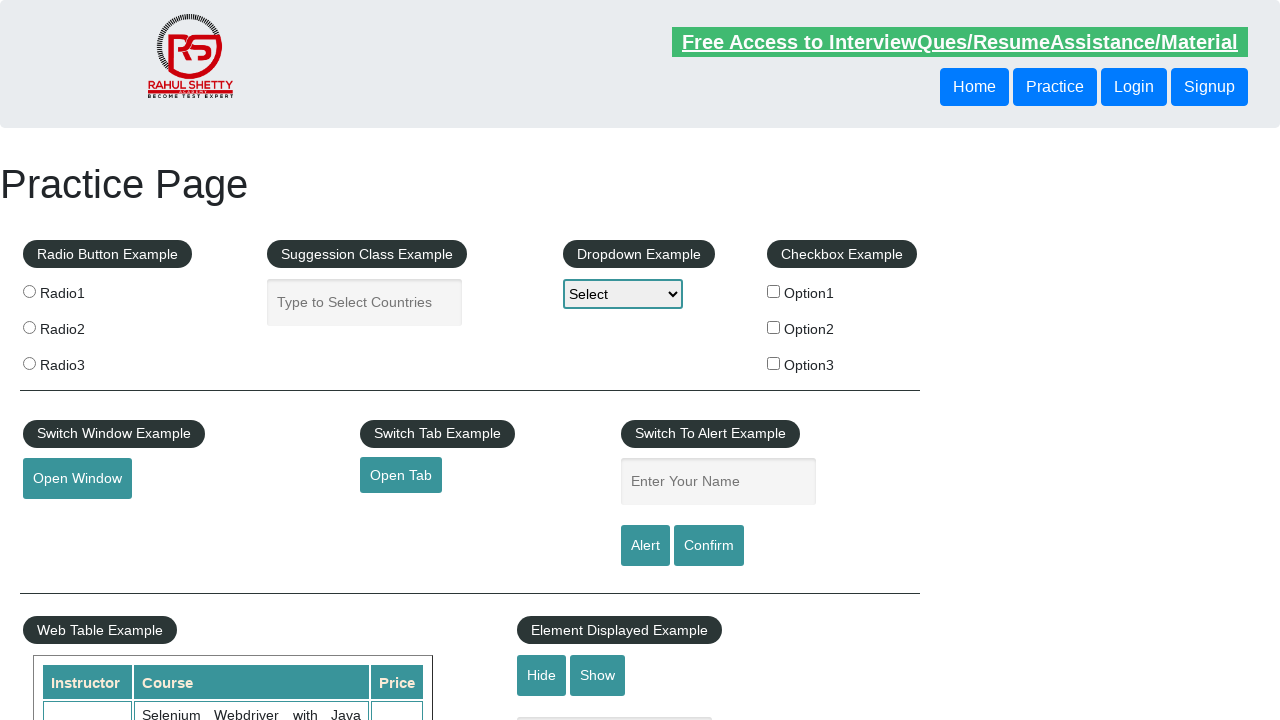

Counted rows in product table: 21 rows found
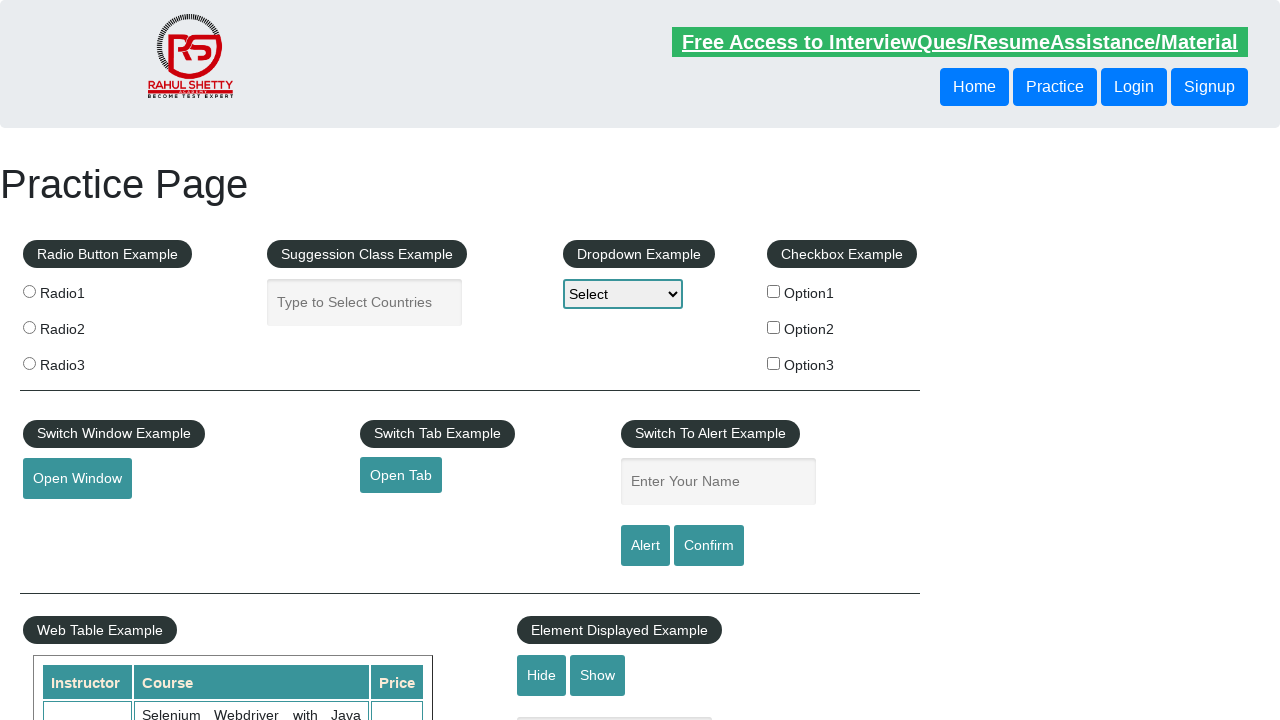

Counted columns in product table first row: 3 columns found
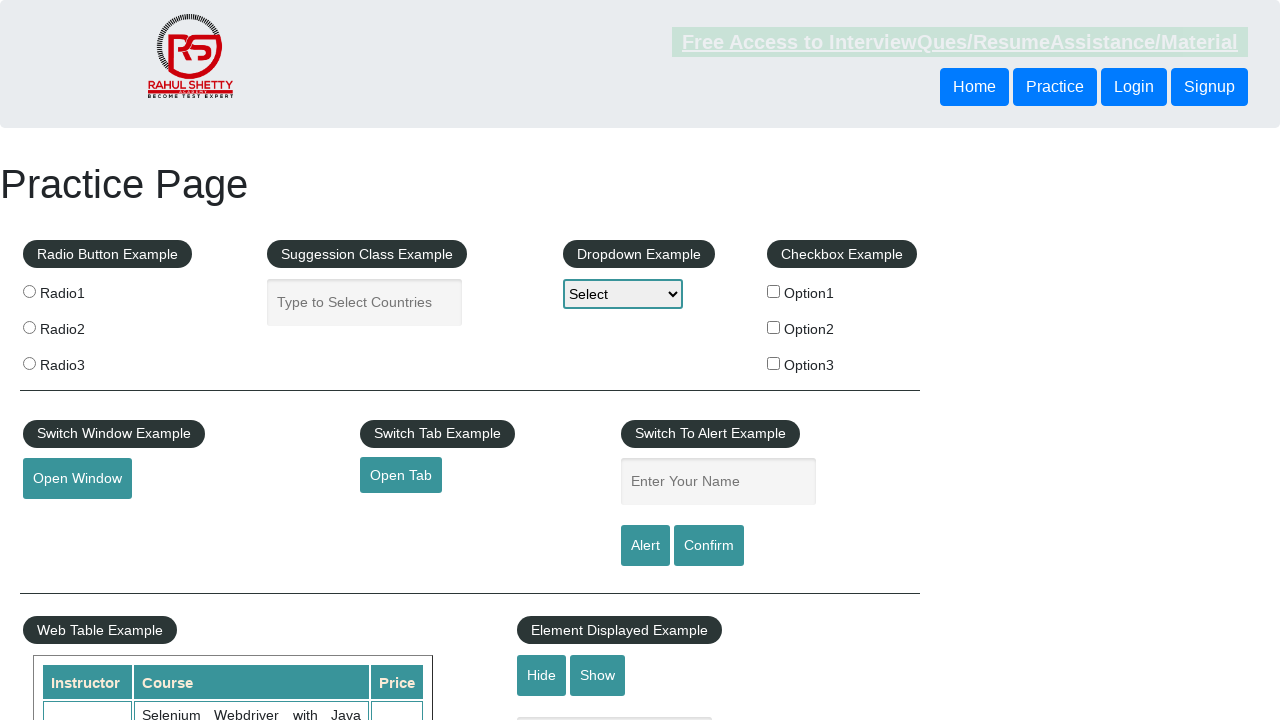

Located cells in second row of product table
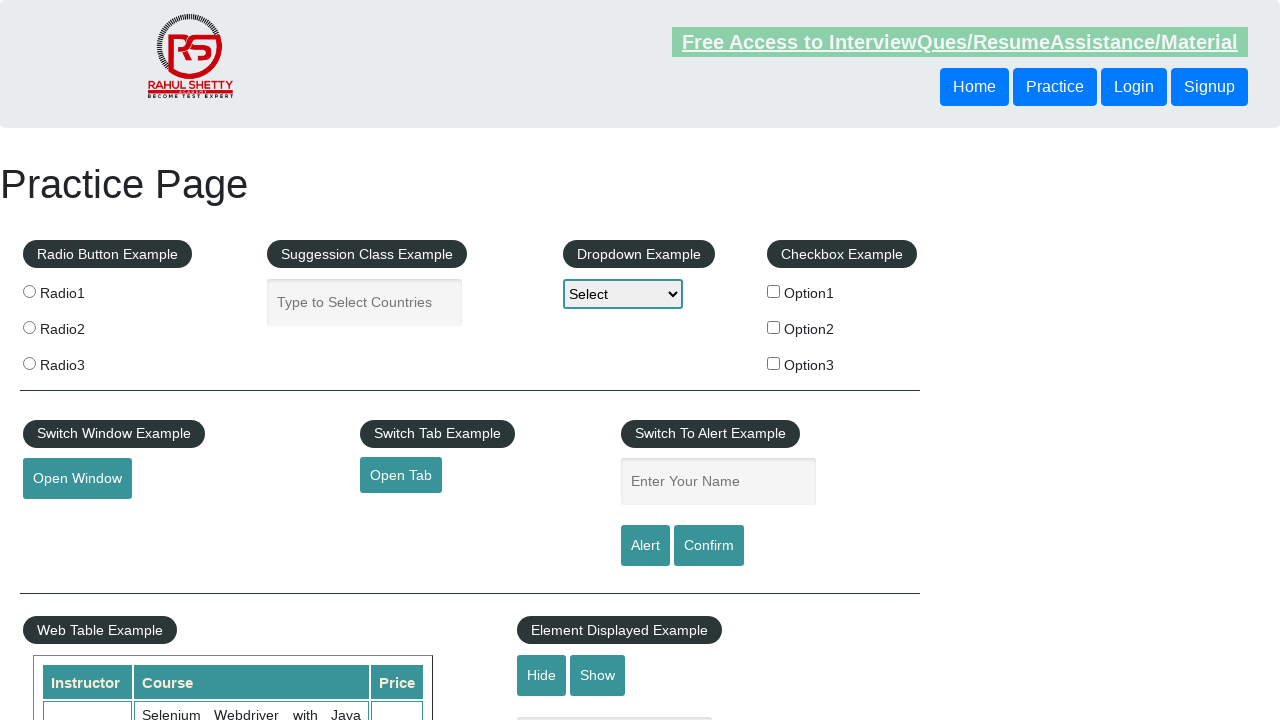

Retrieved text from first cell of second row: Rahul Shetty
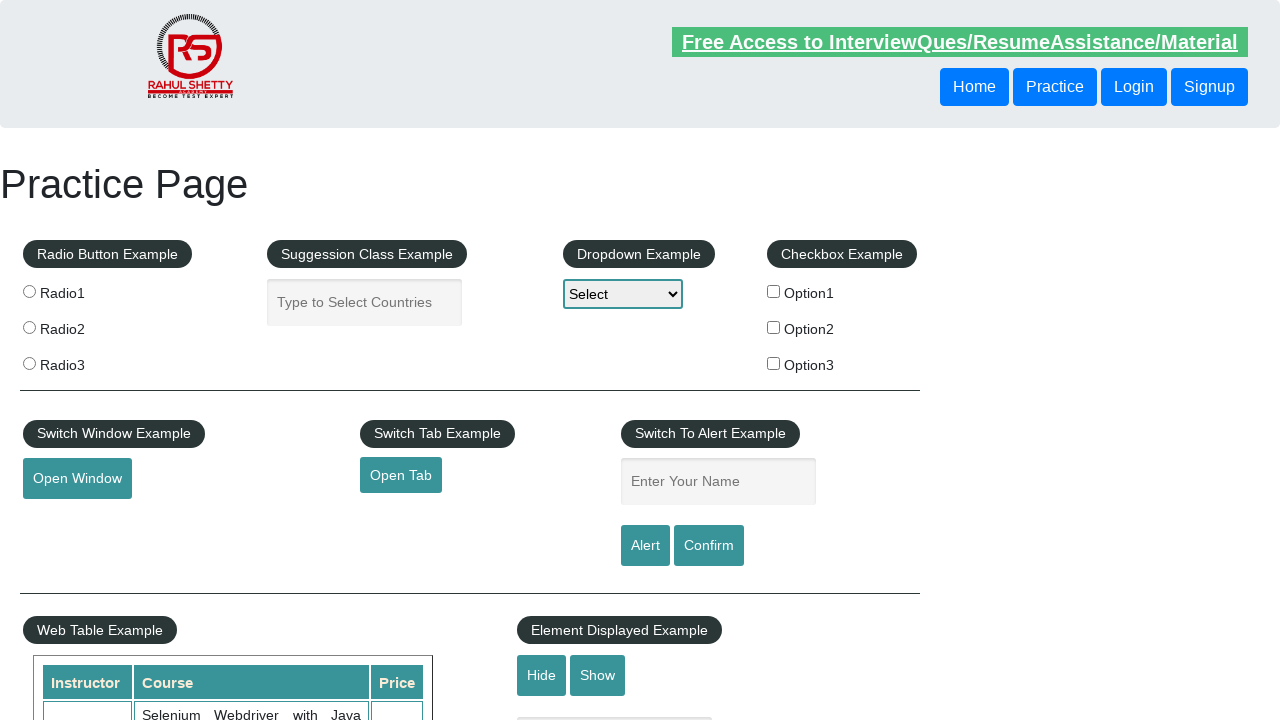

Retrieved text from second cell of second row: Learn SQL in Practical + Database Testing from Scratch
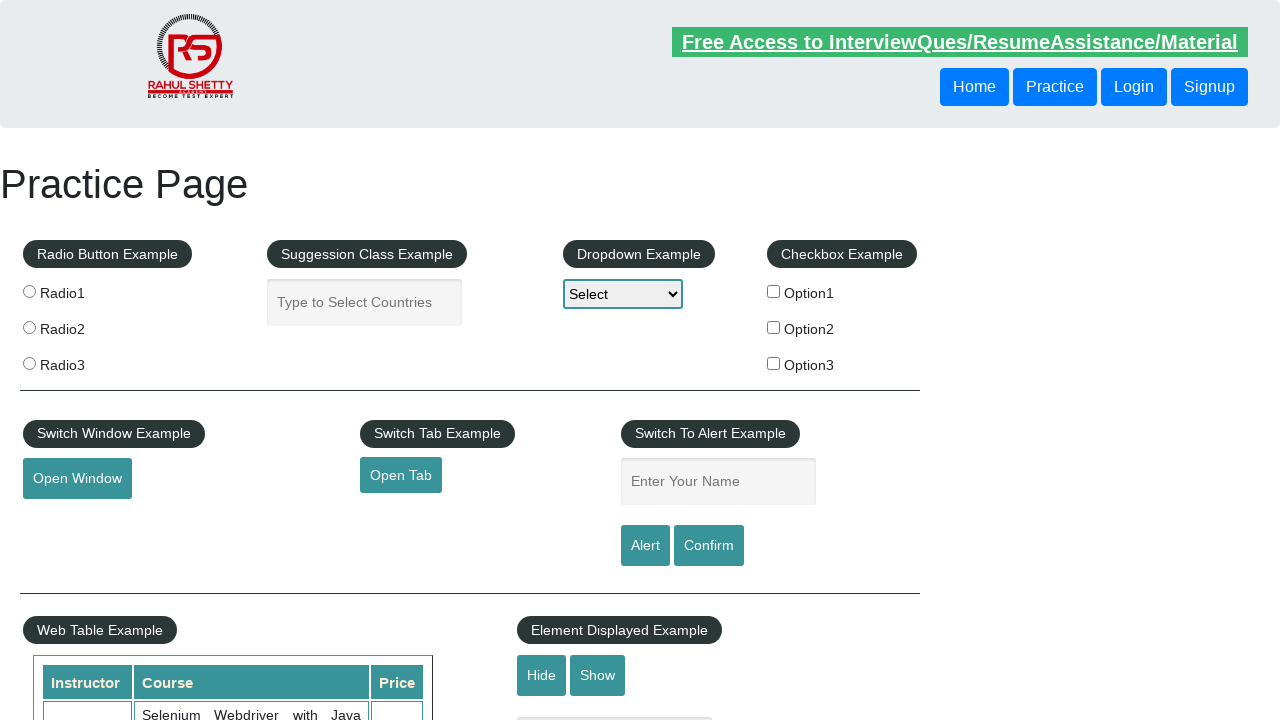

Retrieved text from third cell of second row: 25
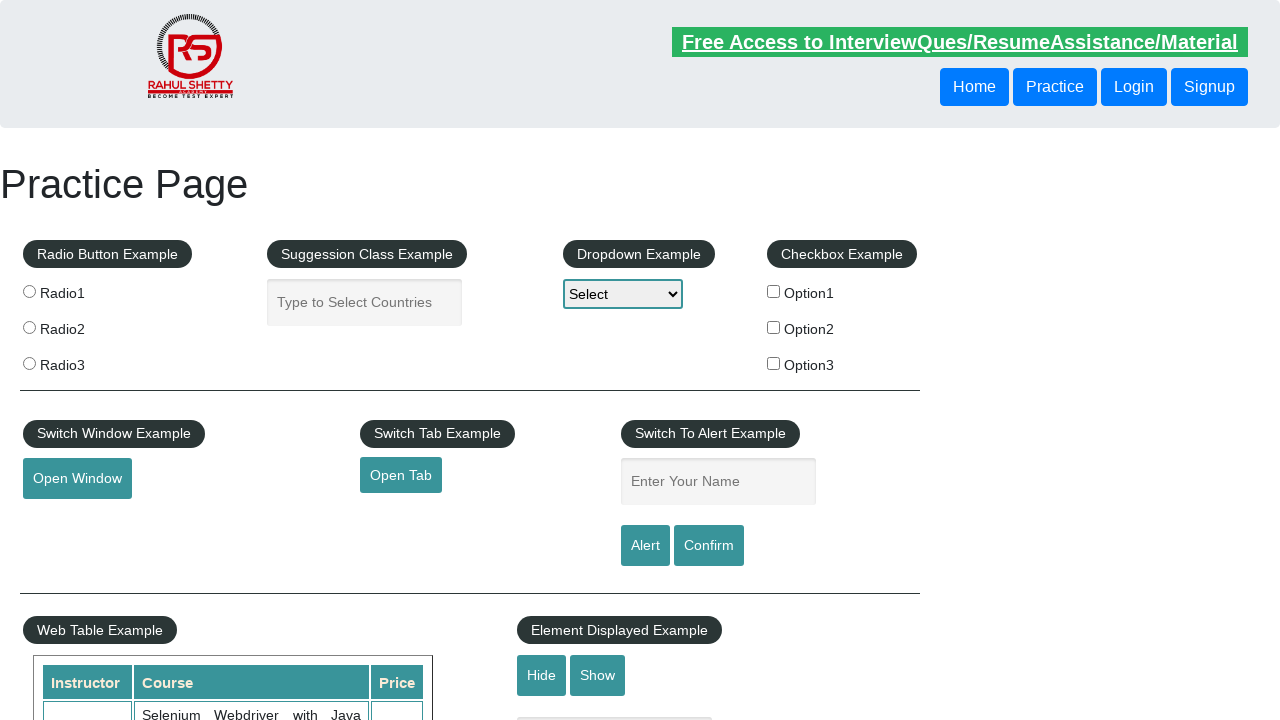

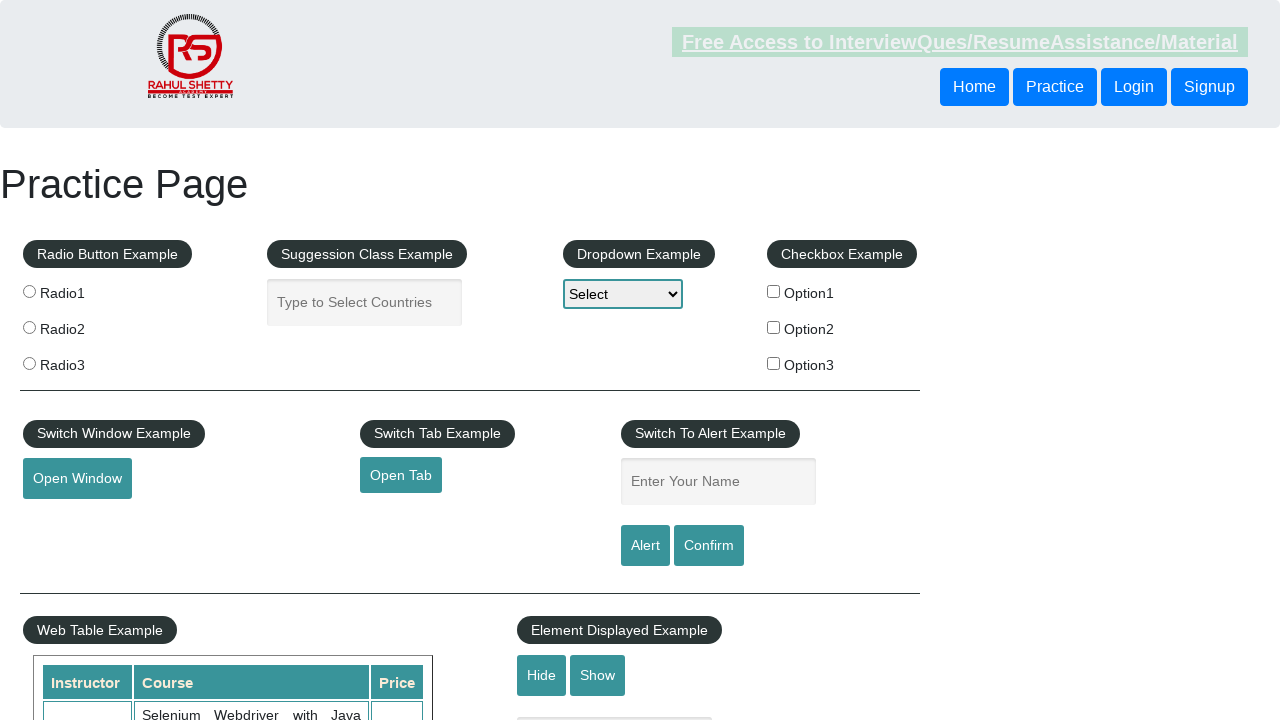